Tests various input field interactions on a practice page including filling text, appending text, reading attribute values, and clearing input fields

Starting URL: https://letcode.in/edit

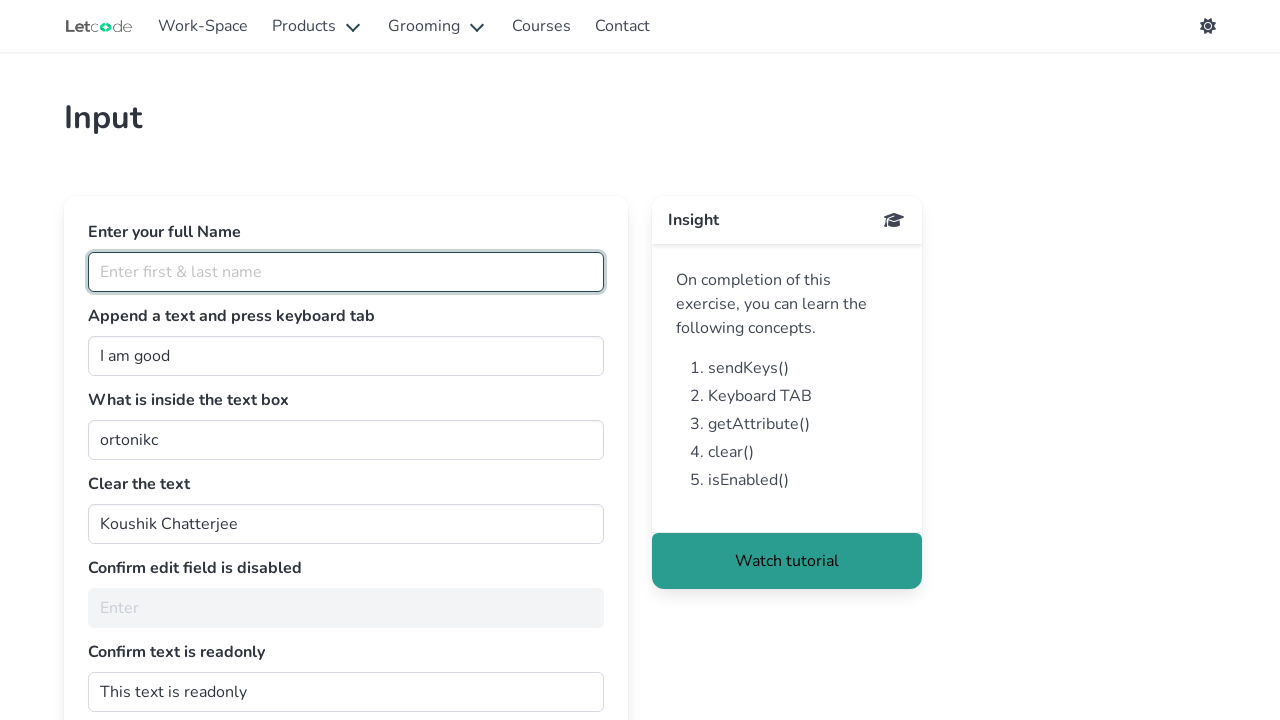

Filled fullName input field with 'Vinoth' on xpath=//input[@id='fullName']
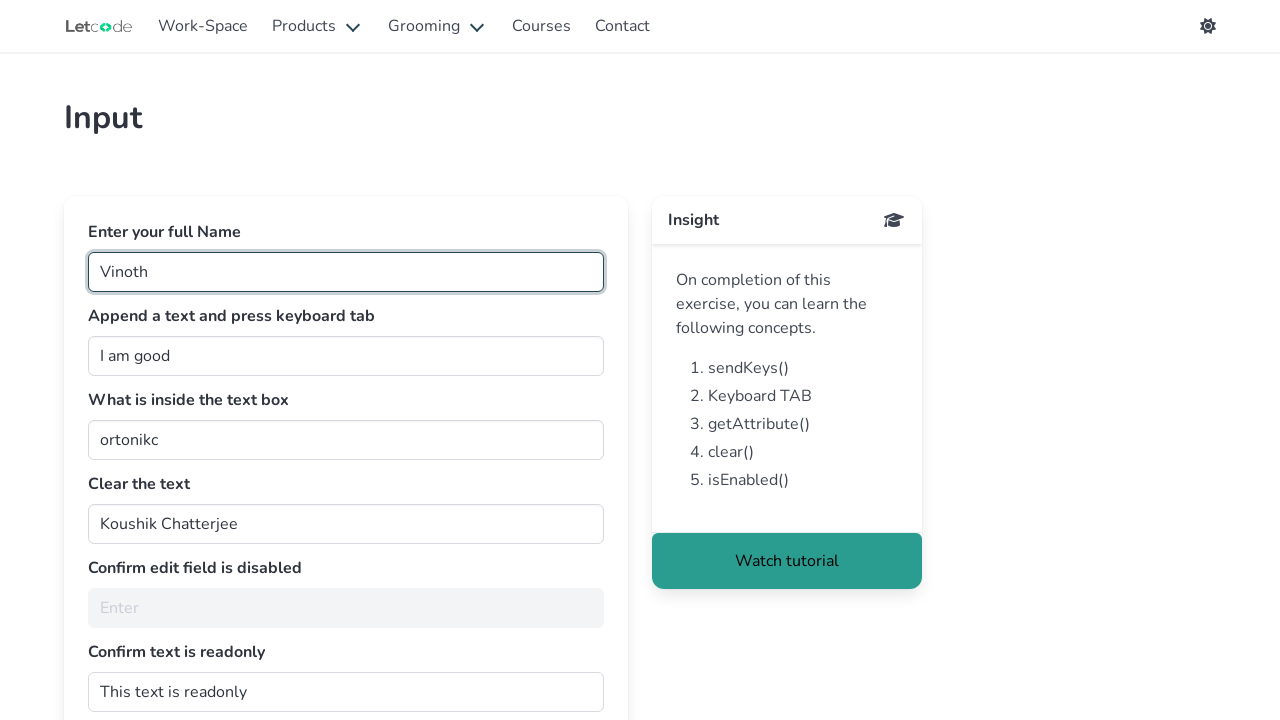

Pressed End key in join field to move cursor to end on xpath=//input[@id='join']
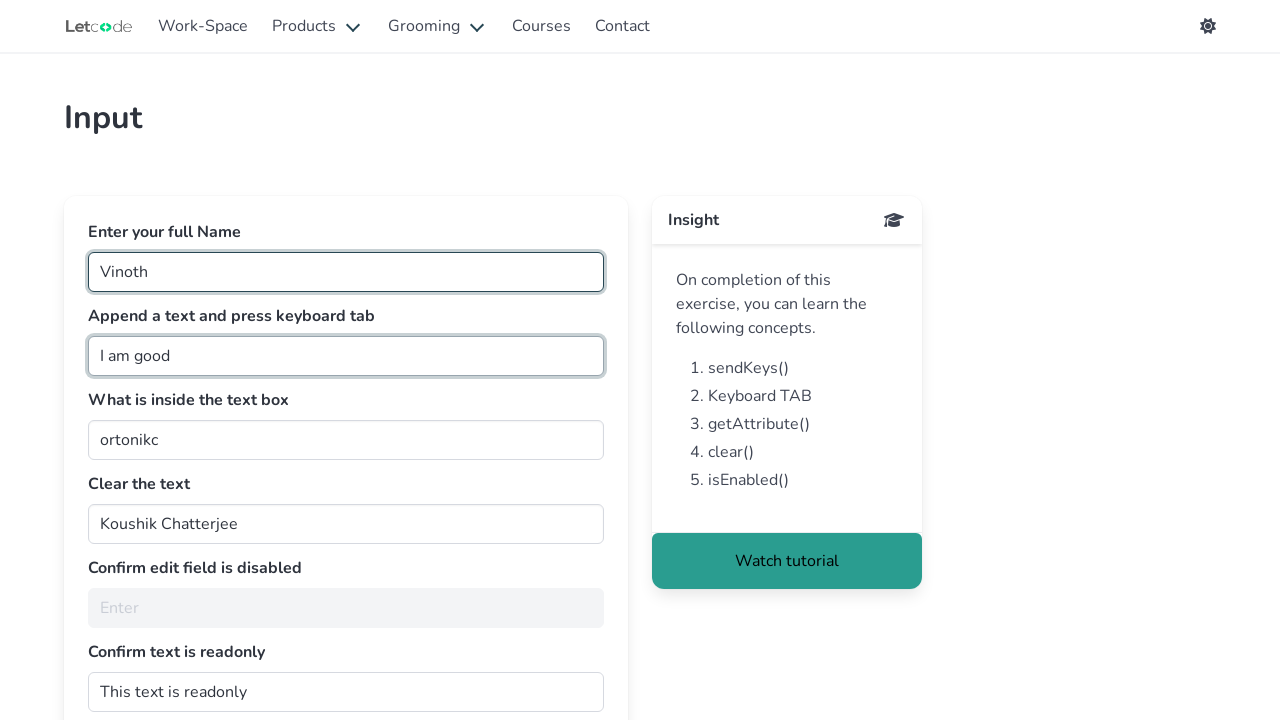

Typed ' man' to append text to join field on xpath=//input[@id='join']
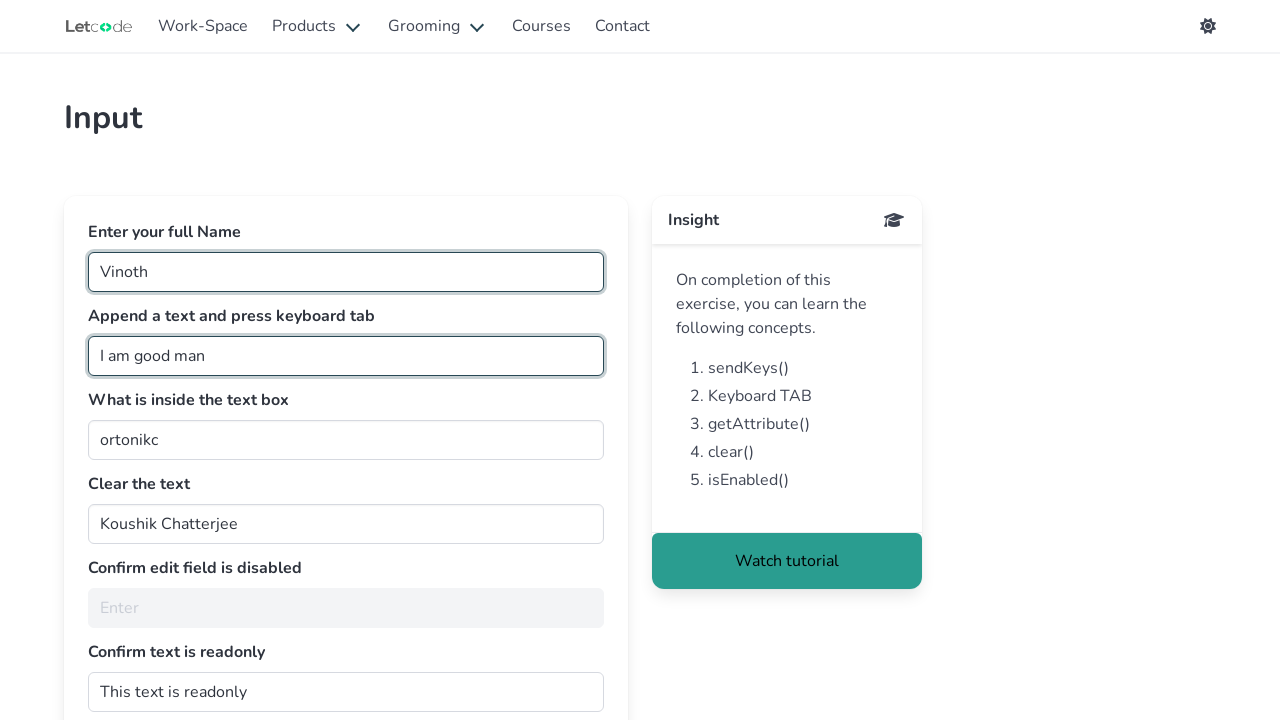

Pressed Tab key to move focus from join field on xpath=//input[@id='join']
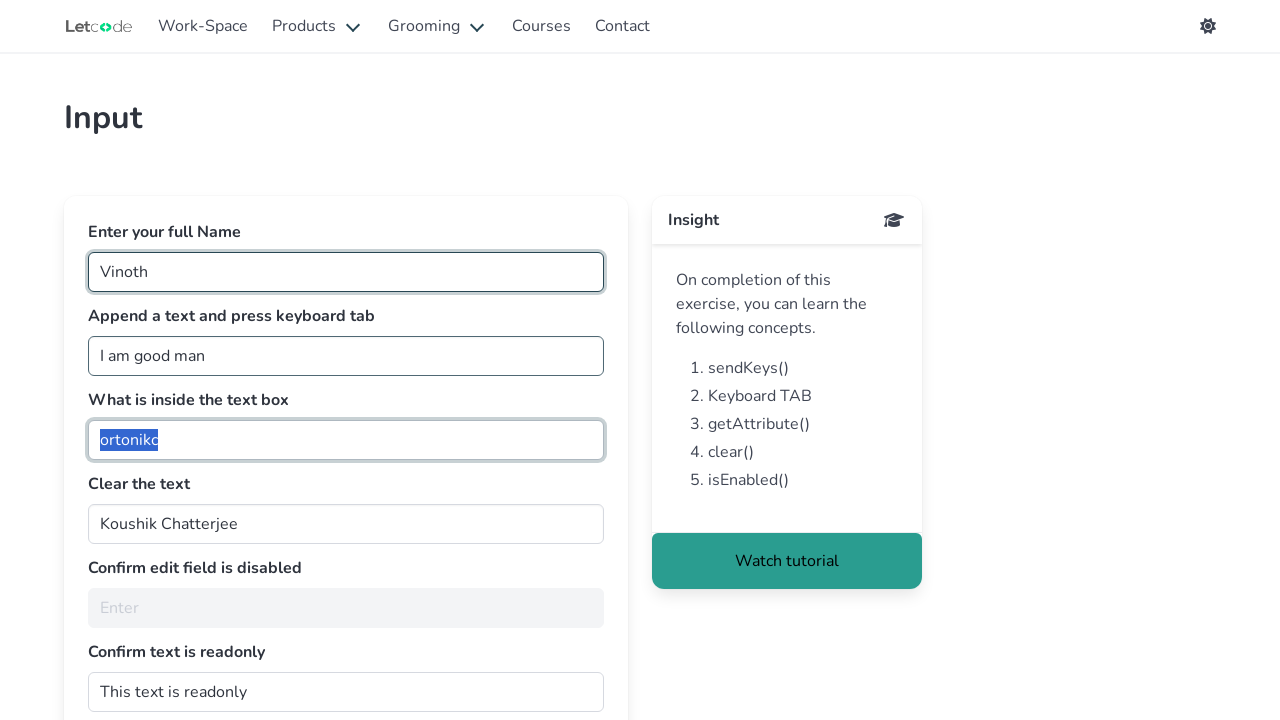

Retrieved value attribute from getMe input field: 'ortonikc'
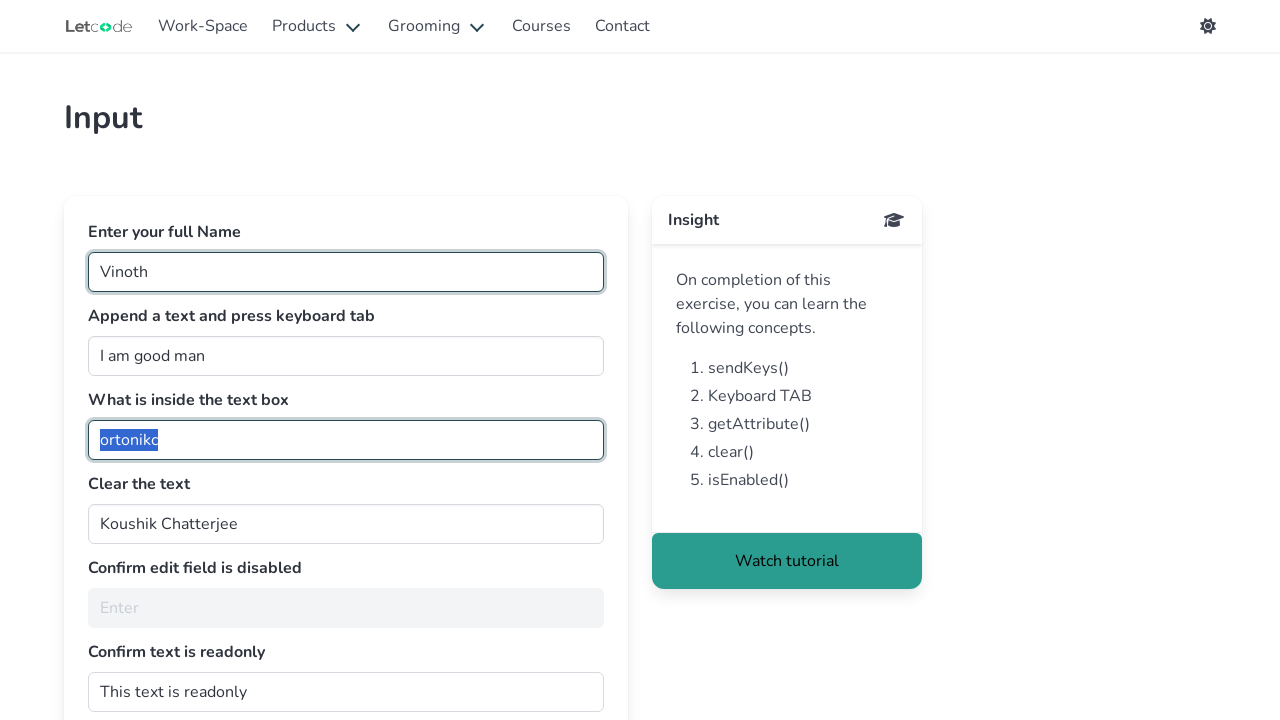

Cleared the clearMe input field on xpath=//input[@id='clearMe']
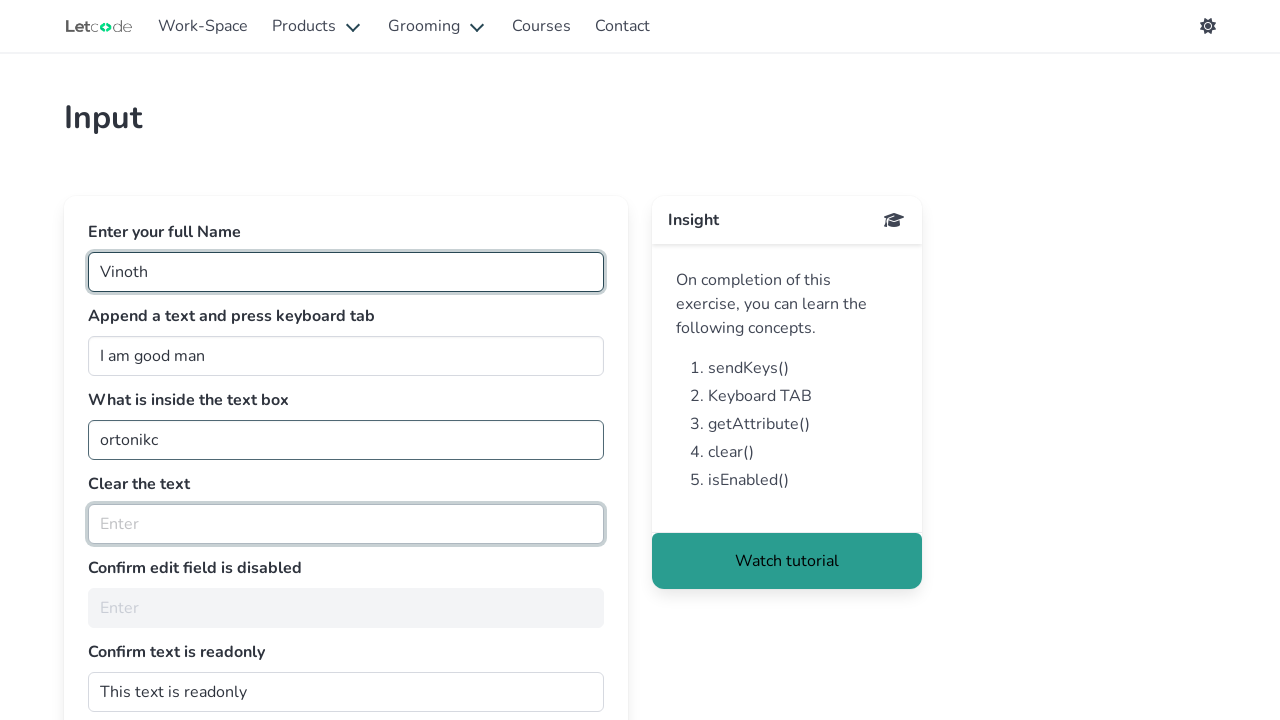

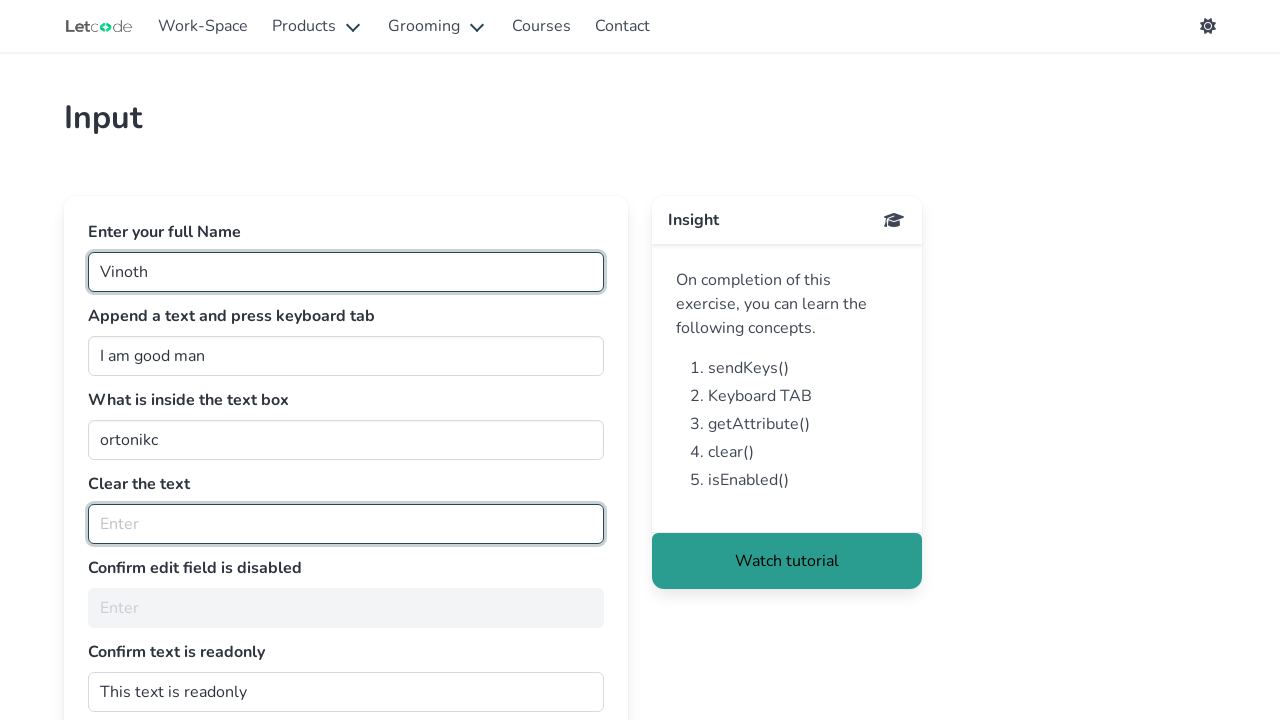